Tests page performance by clicking the "add" button multiple times to add elements and observing memory usage changes

Starting URL: https://googlechrome.github.io/devtools-samples/jank/

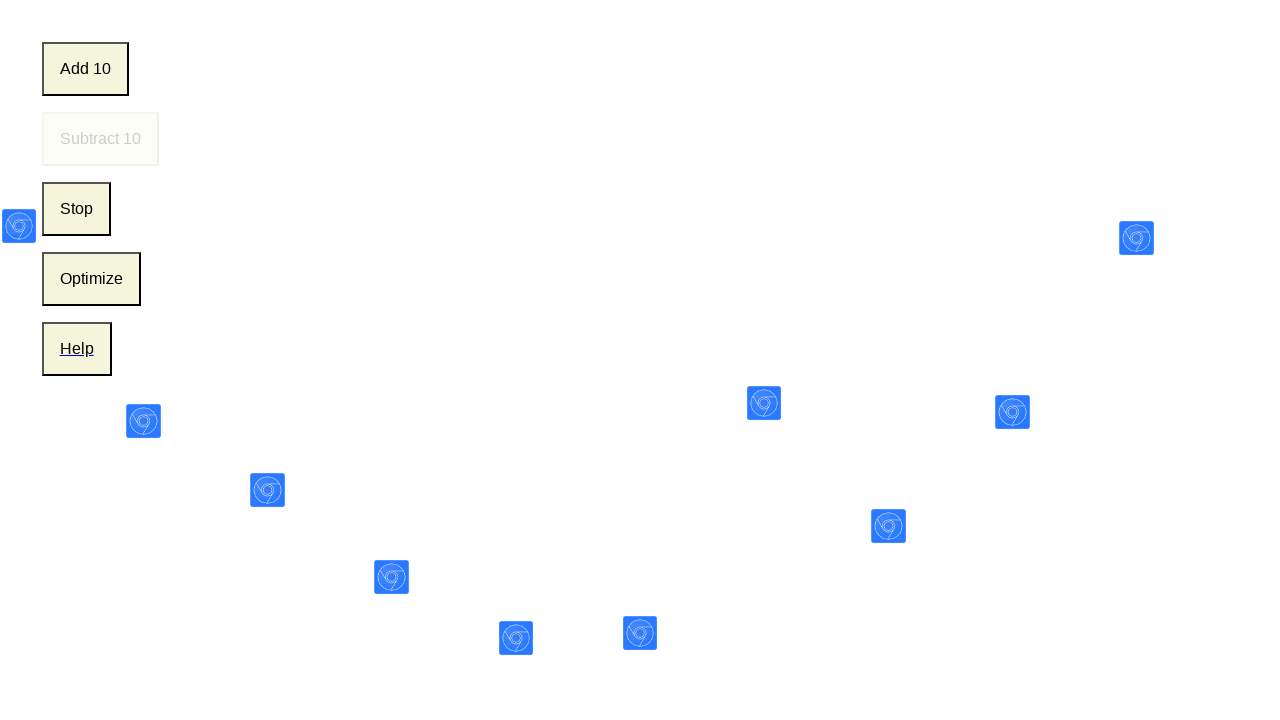

Navigated to DevTools jank sample page
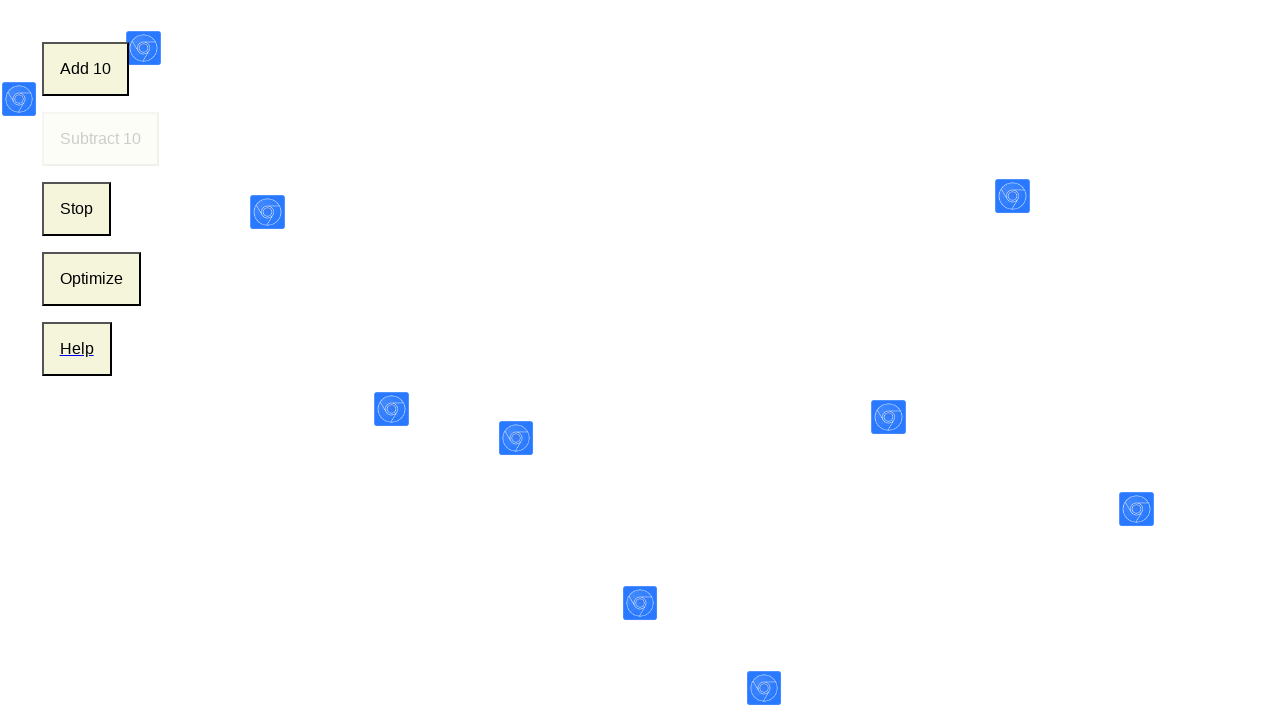

Clicked add button (iteration 1/15) to add element at (85, 69) on .add
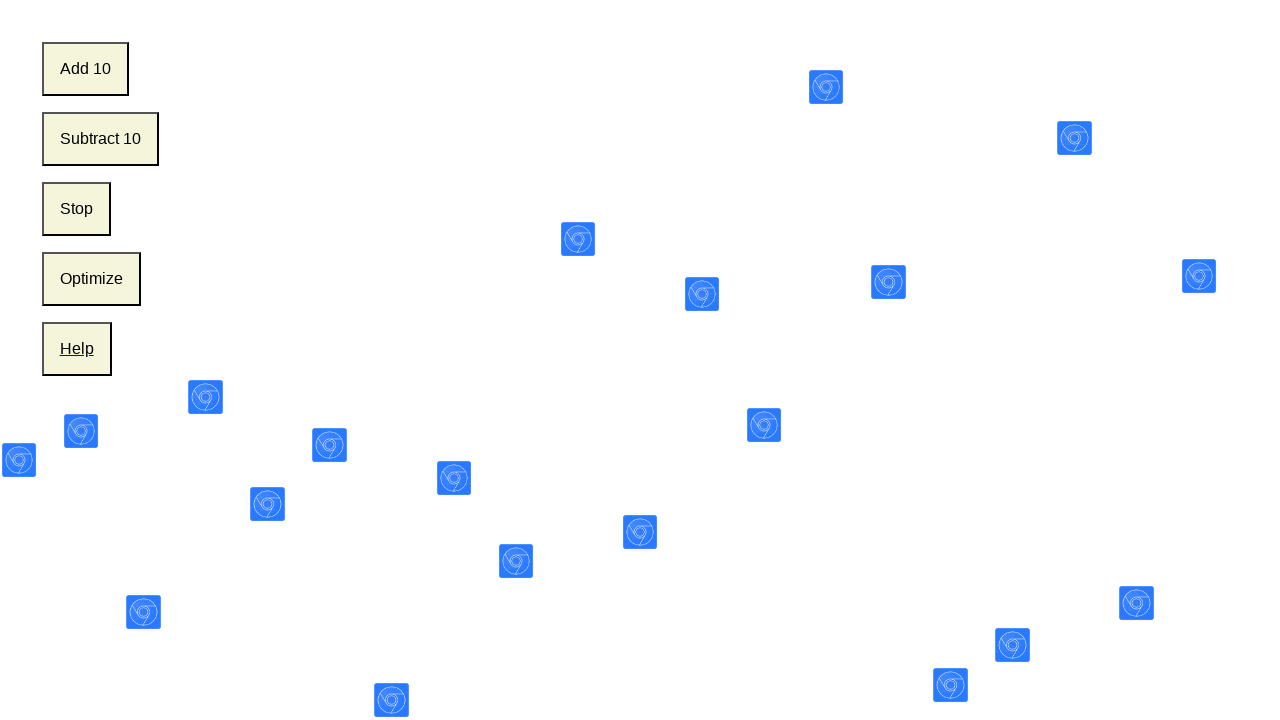

Clicked add button (iteration 2/15) to add element at (85, 69) on .add
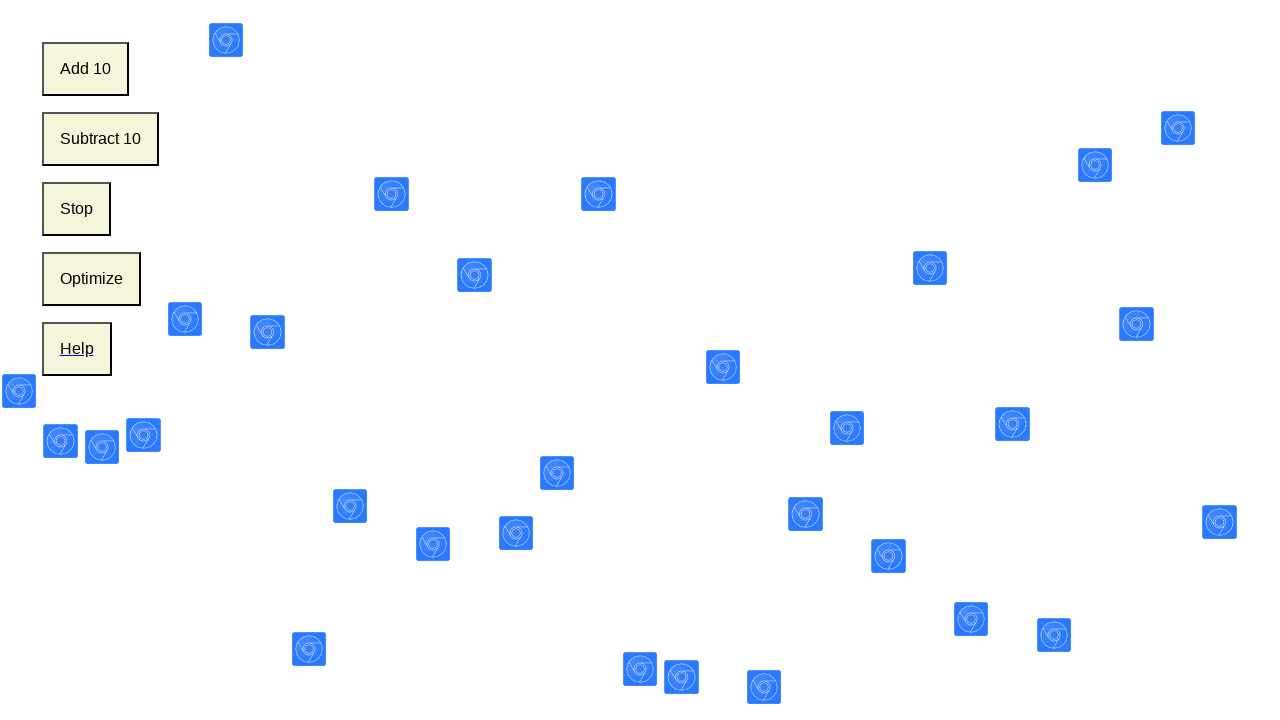

Clicked add button (iteration 3/15) to add element at (85, 69) on .add
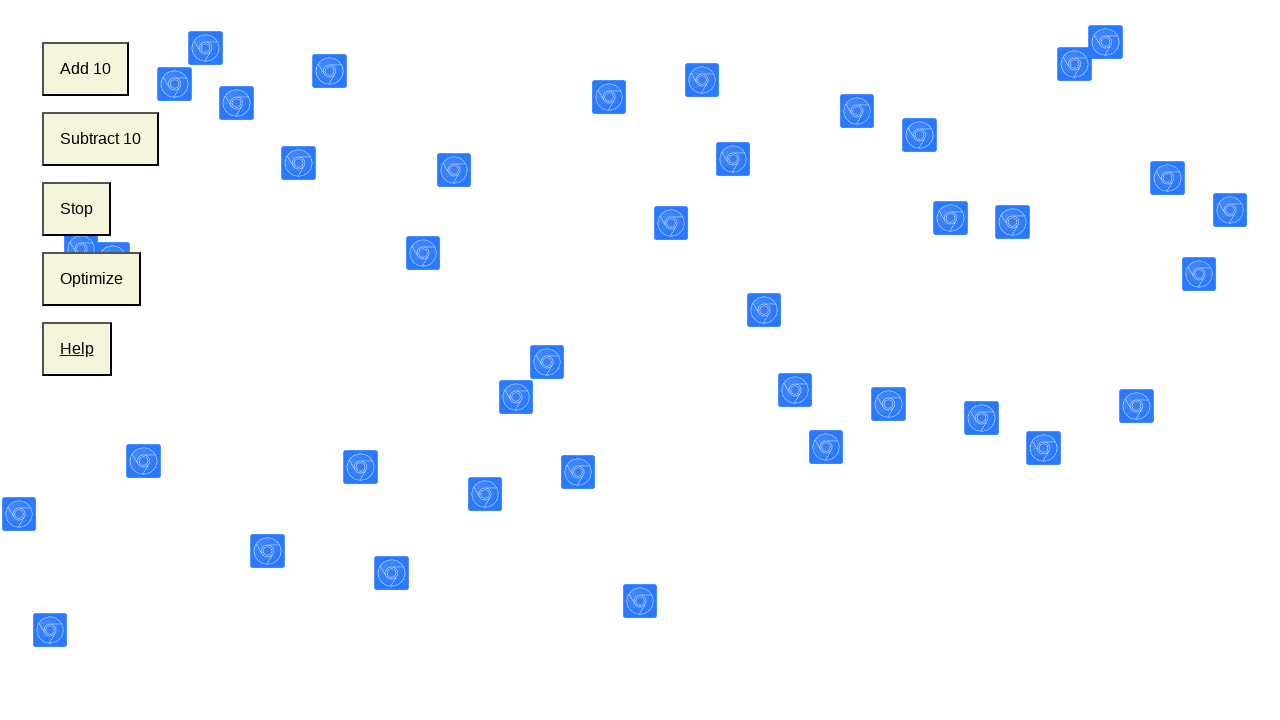

Clicked add button (iteration 4/15) to add element at (85, 69) on .add
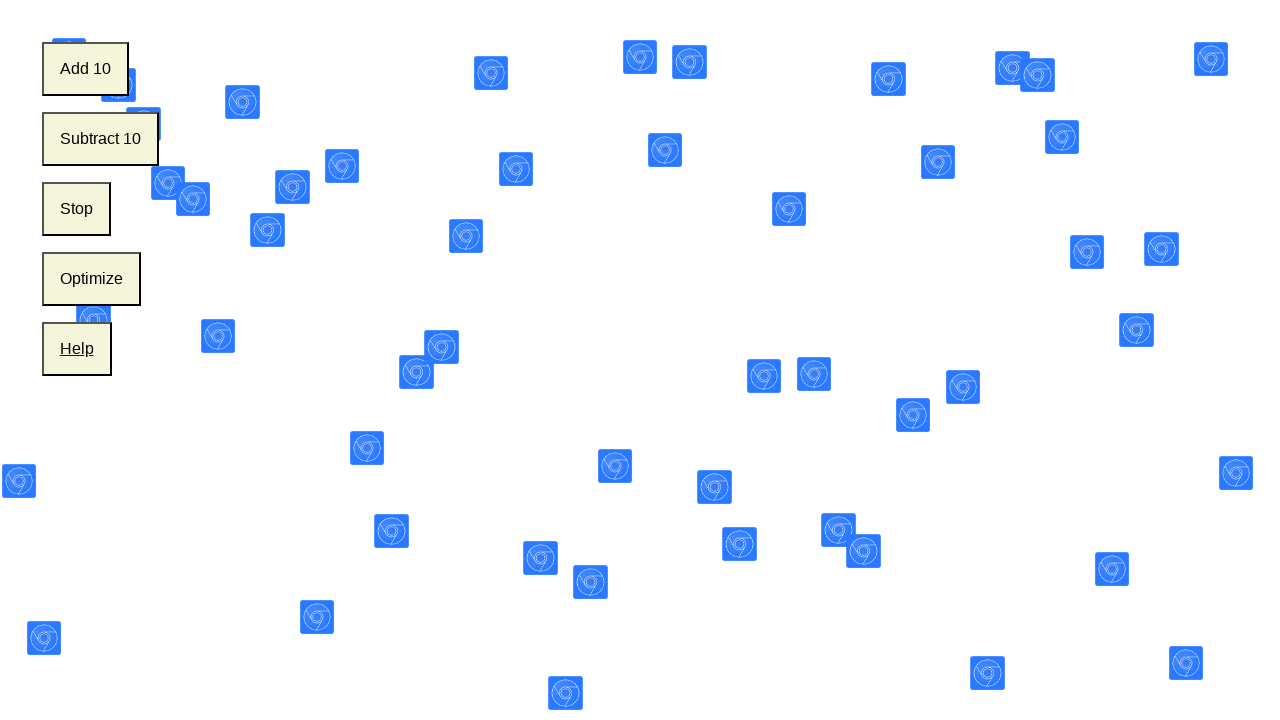

Clicked add button (iteration 5/15) to add element at (85, 69) on .add
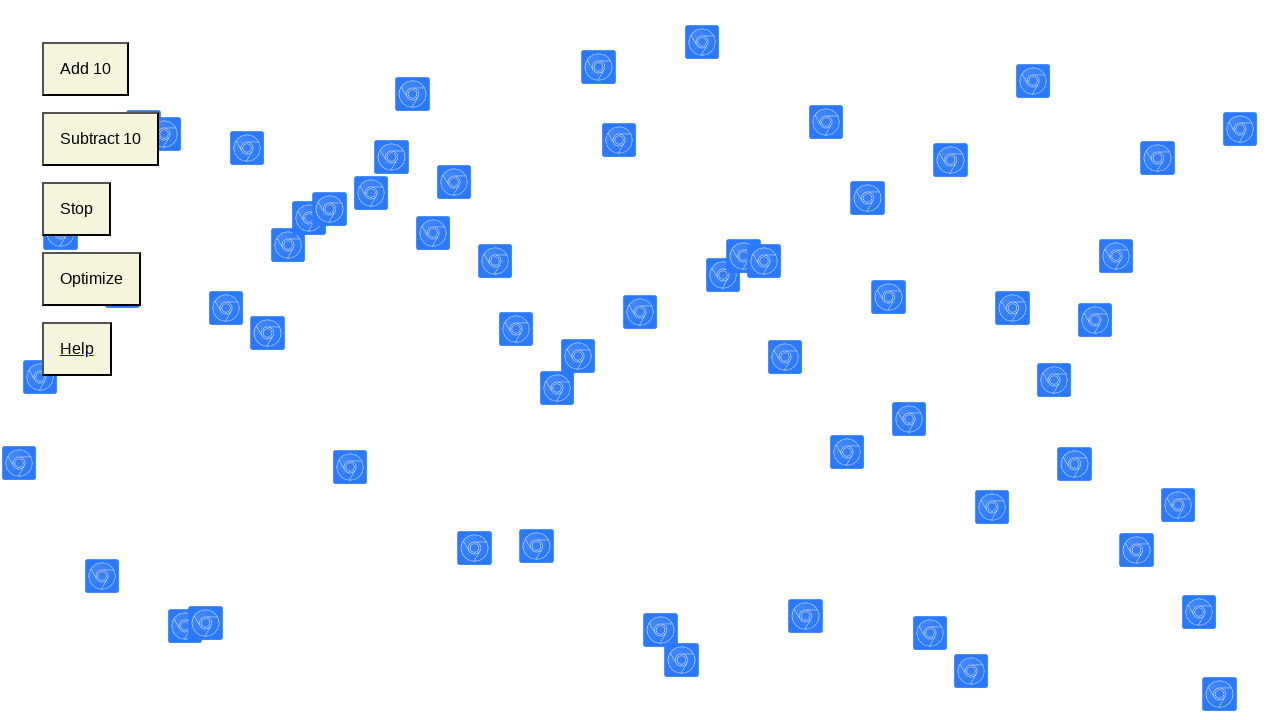

Clicked add button (iteration 6/15) to add element at (85, 69) on .add
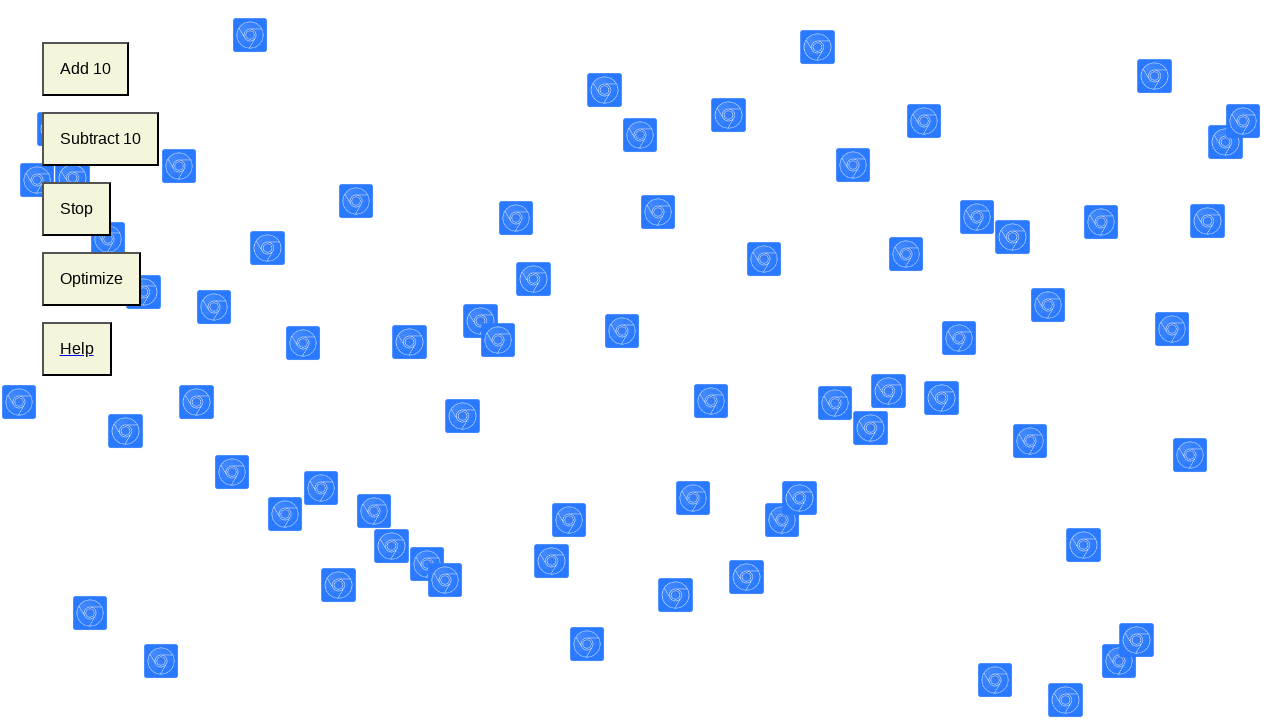

Clicked add button (iteration 7/15) to add element at (85, 69) on .add
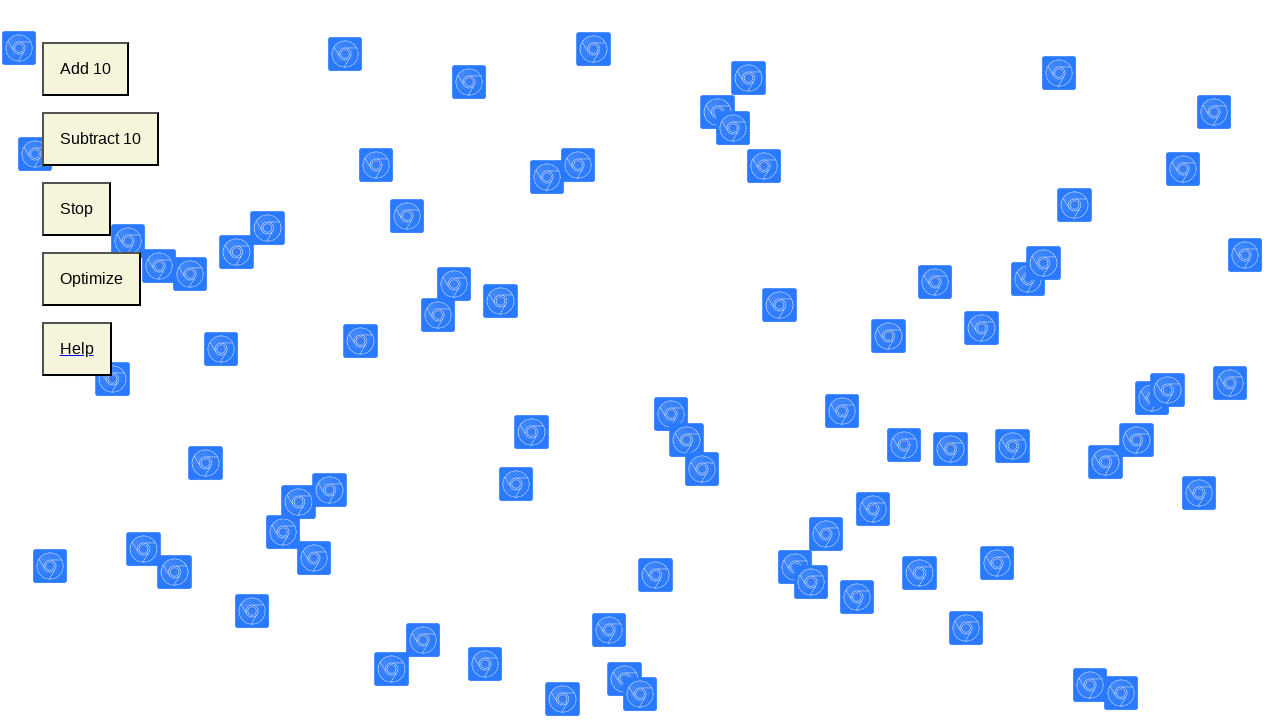

Clicked add button (iteration 8/15) to add element at (85, 69) on .add
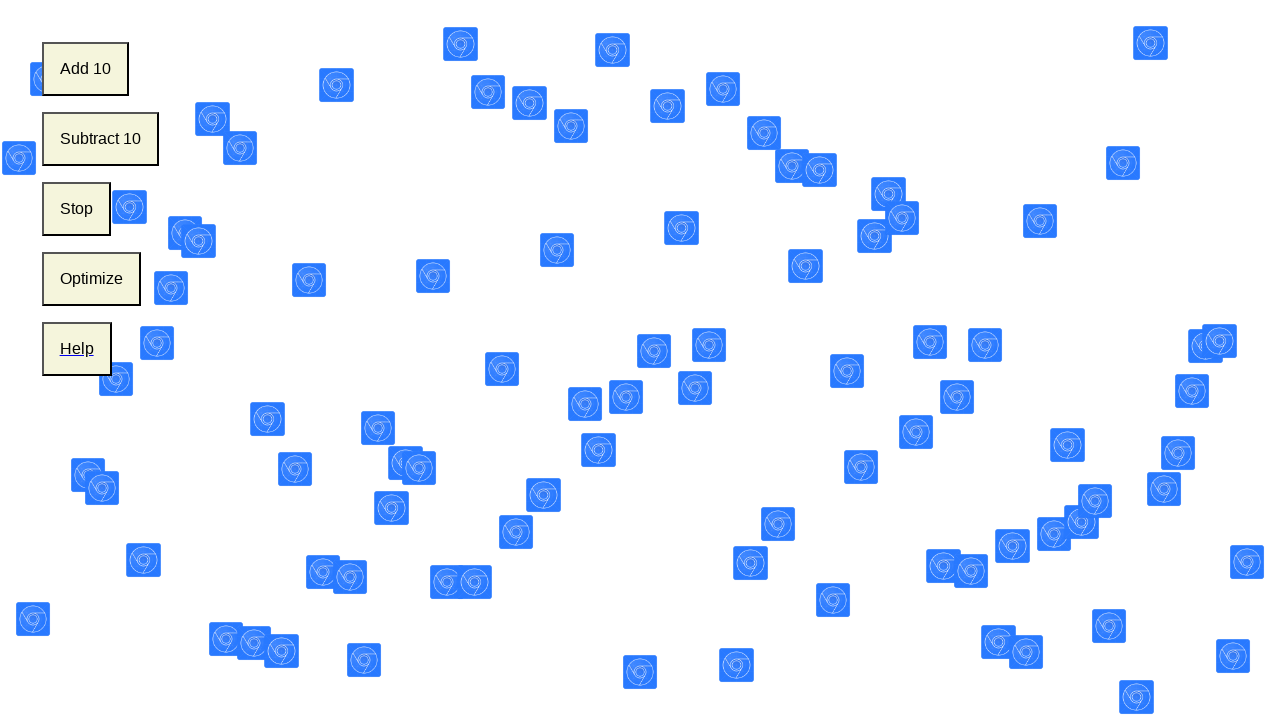

Clicked add button (iteration 9/15) to add element at (85, 69) on .add
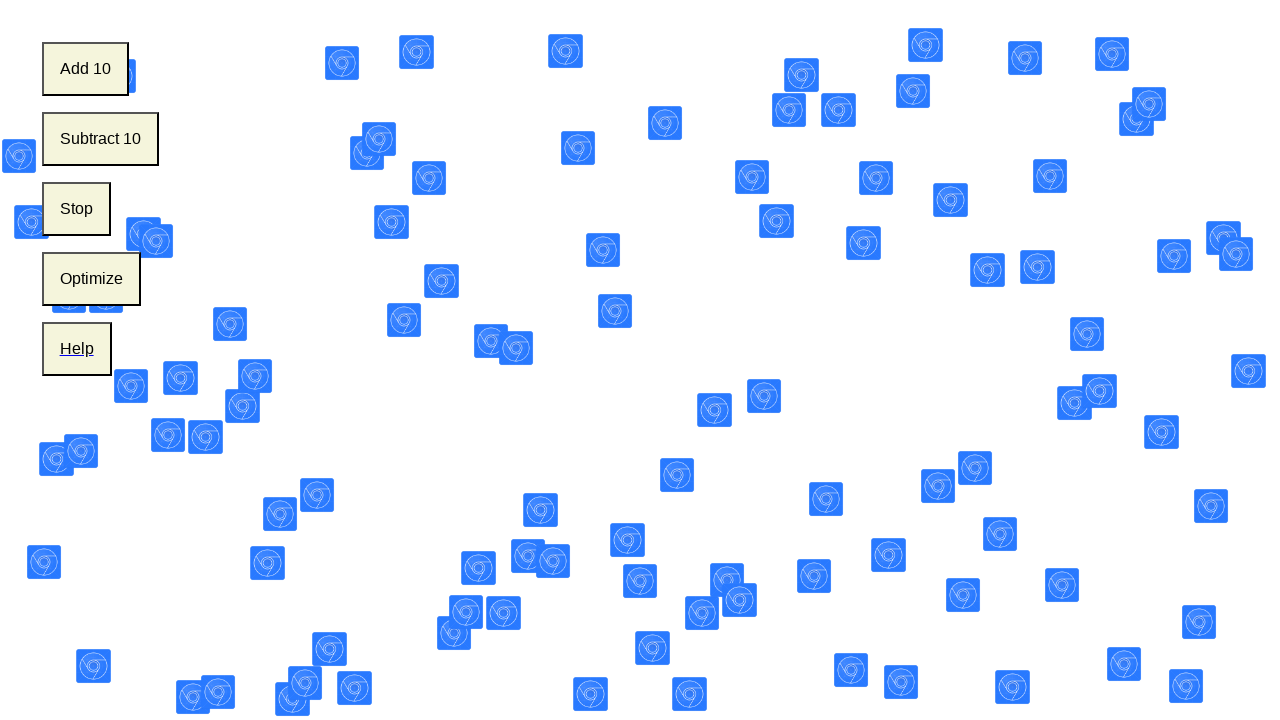

Clicked add button (iteration 10/15) to add element at (85, 69) on .add
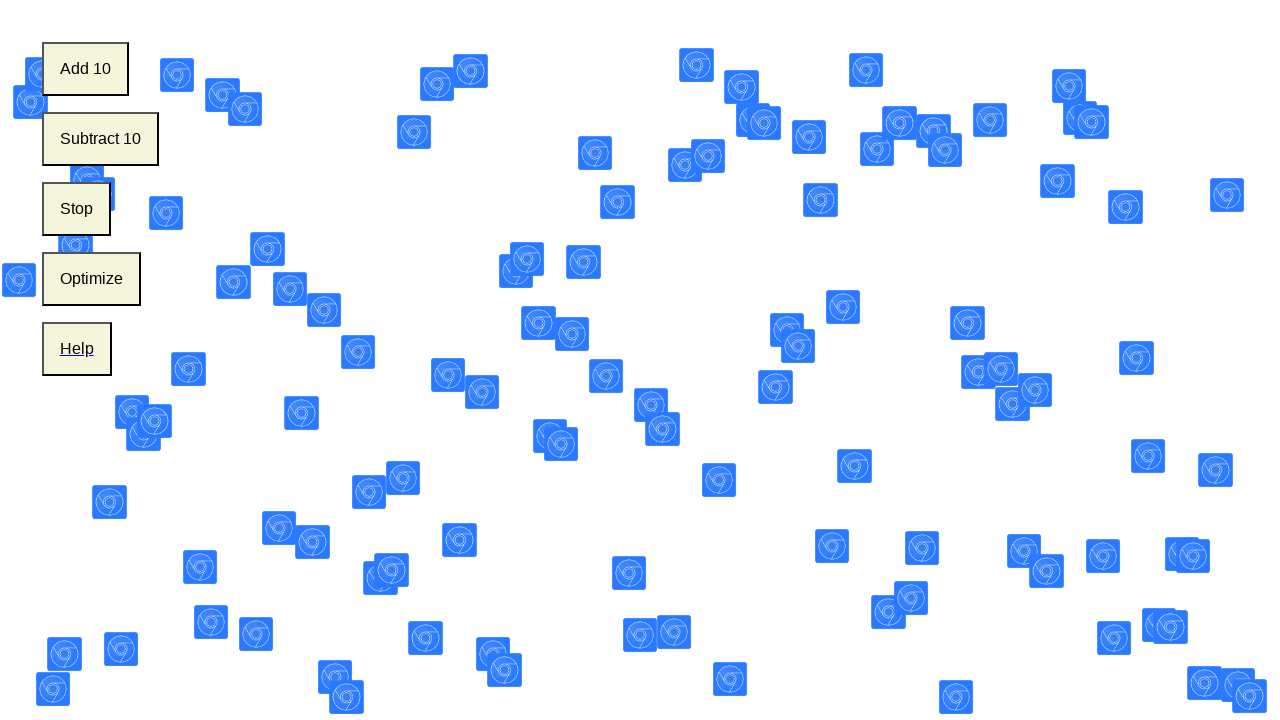

Clicked add button (iteration 11/15) to add element at (85, 69) on .add
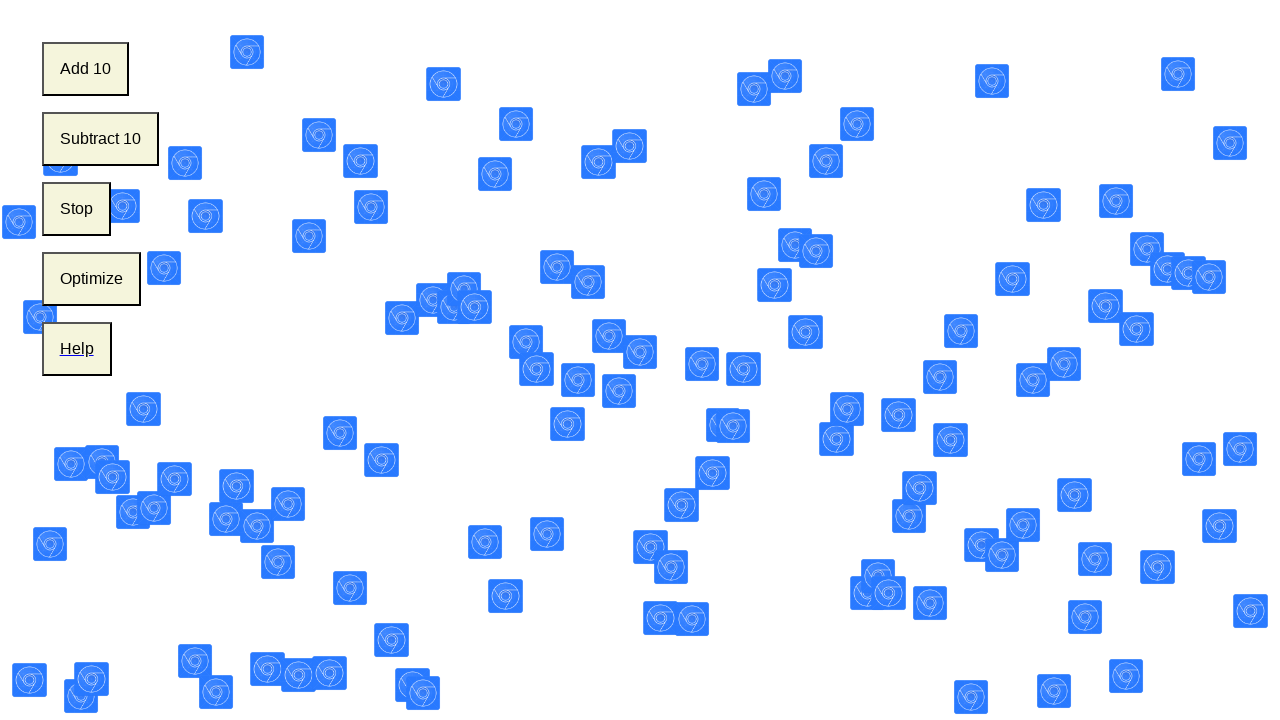

Clicked add button (iteration 12/15) to add element at (85, 69) on .add
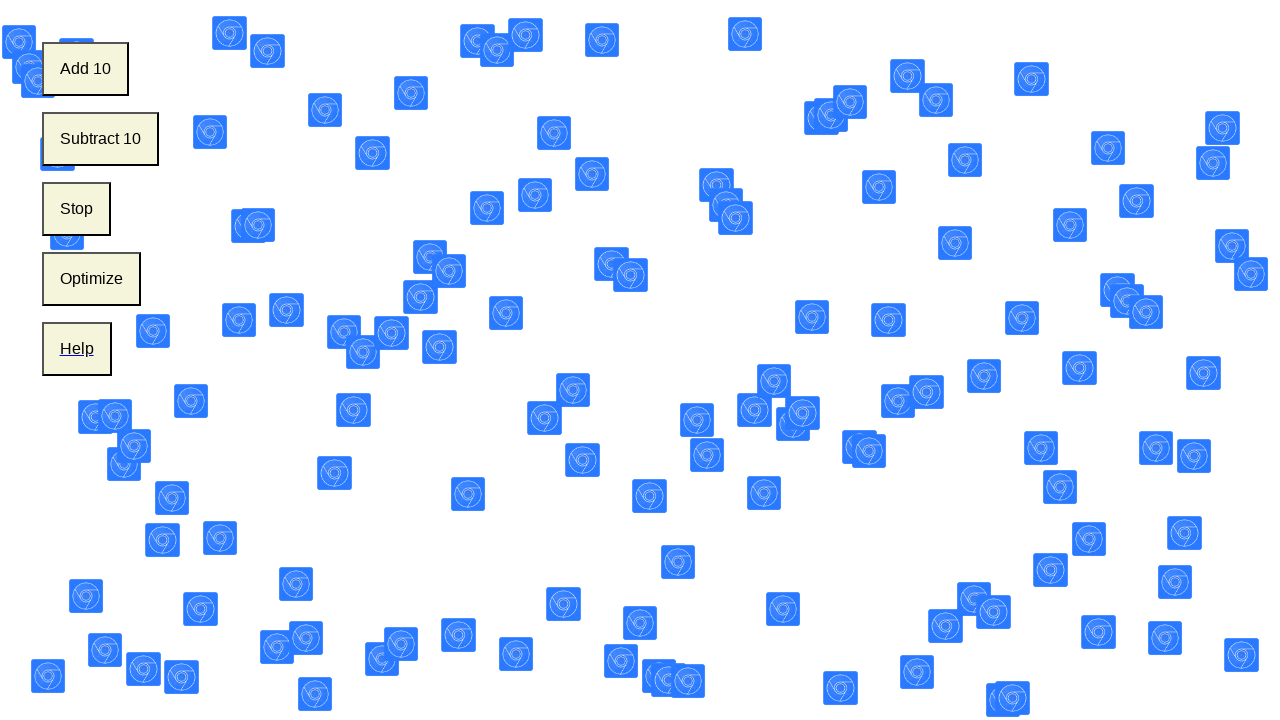

Clicked add button (iteration 13/15) to add element at (85, 69) on .add
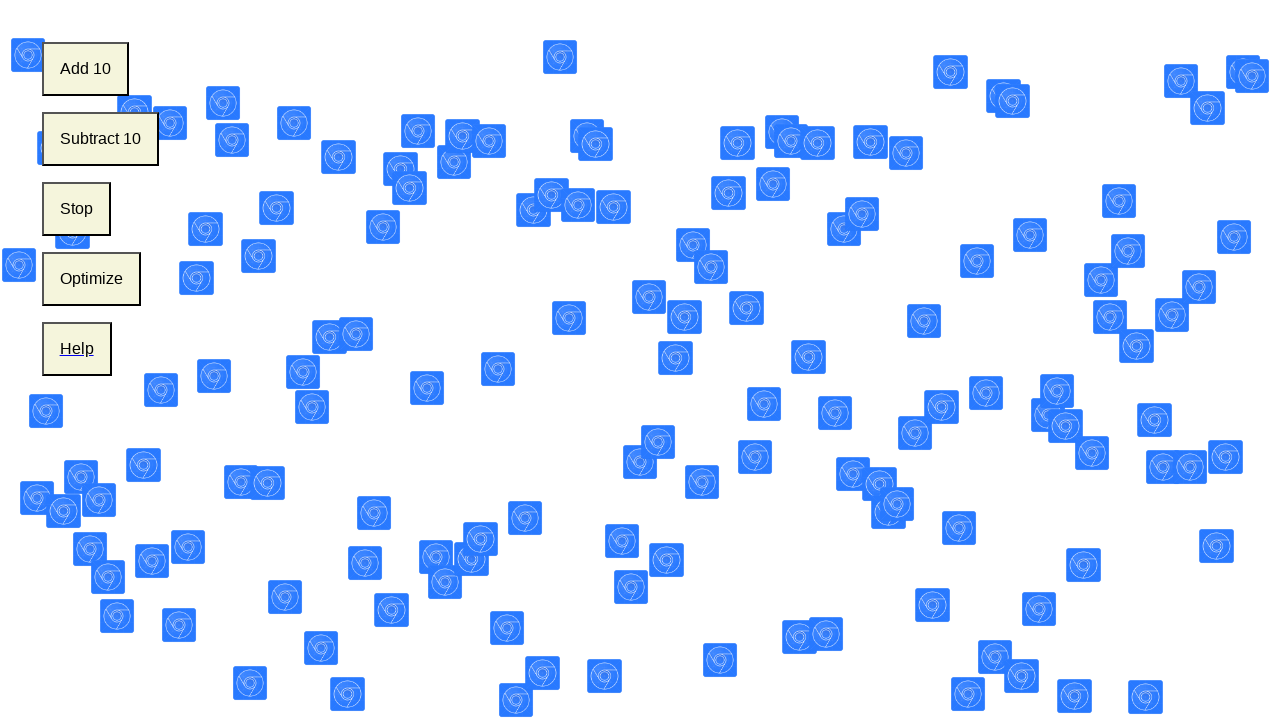

Clicked add button (iteration 14/15) to add element at (85, 69) on .add
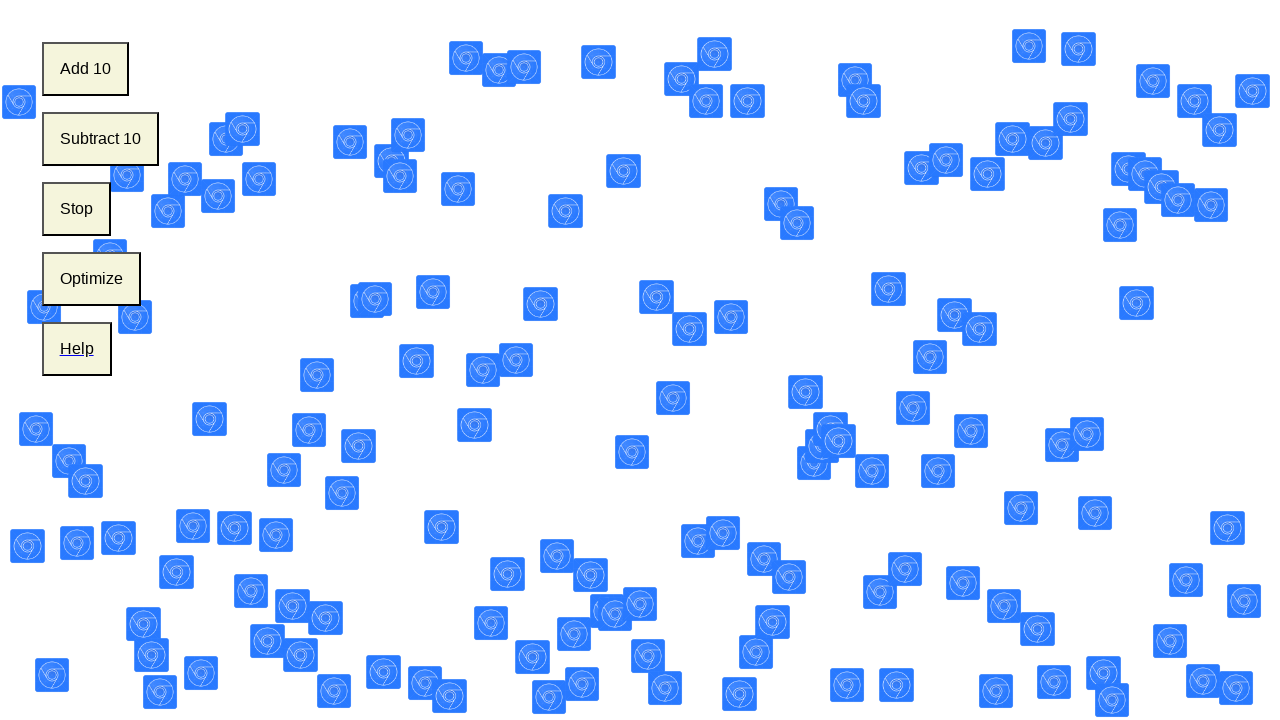

Clicked add button (iteration 15/15) to add element at (85, 69) on .add
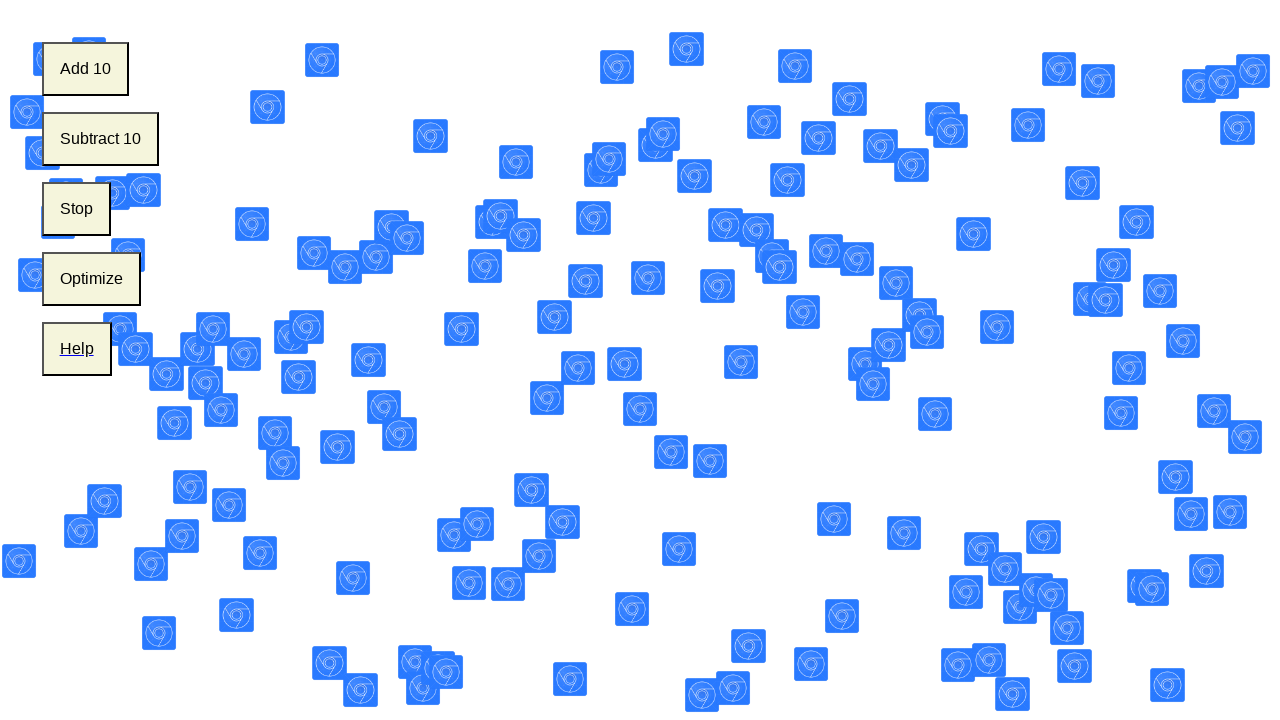

Waited 1000ms for elements to render and stabilize
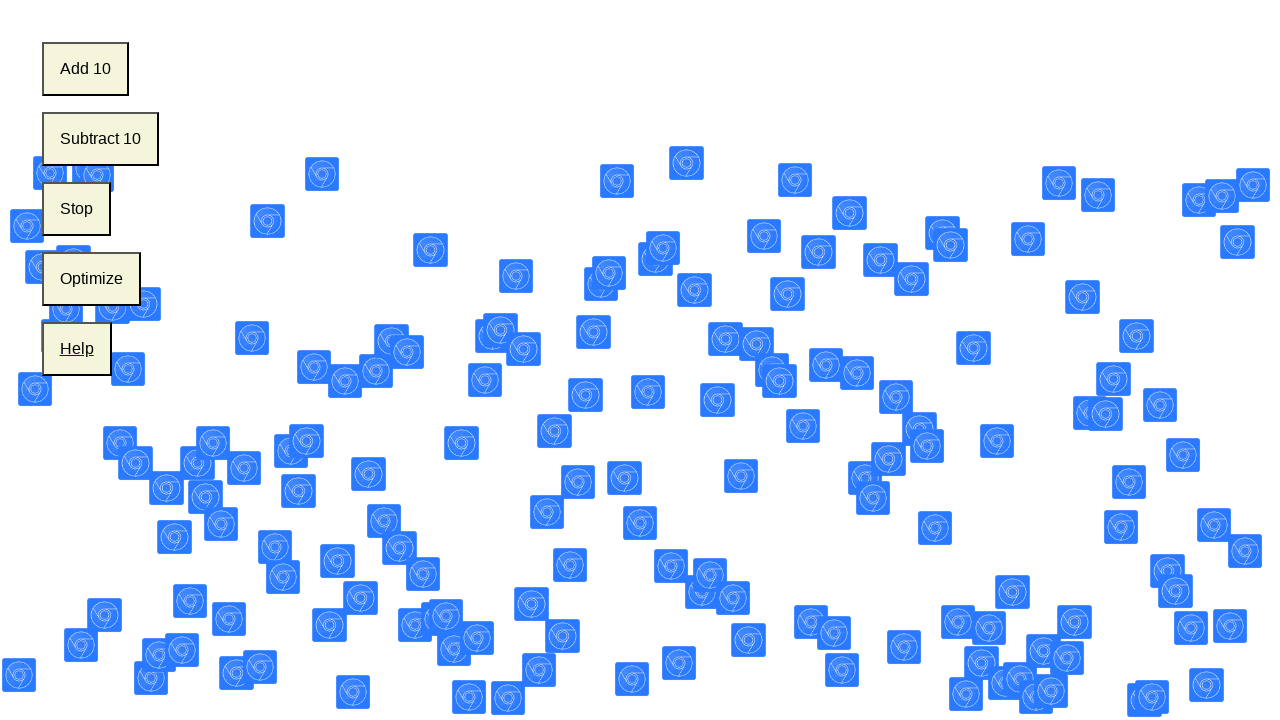

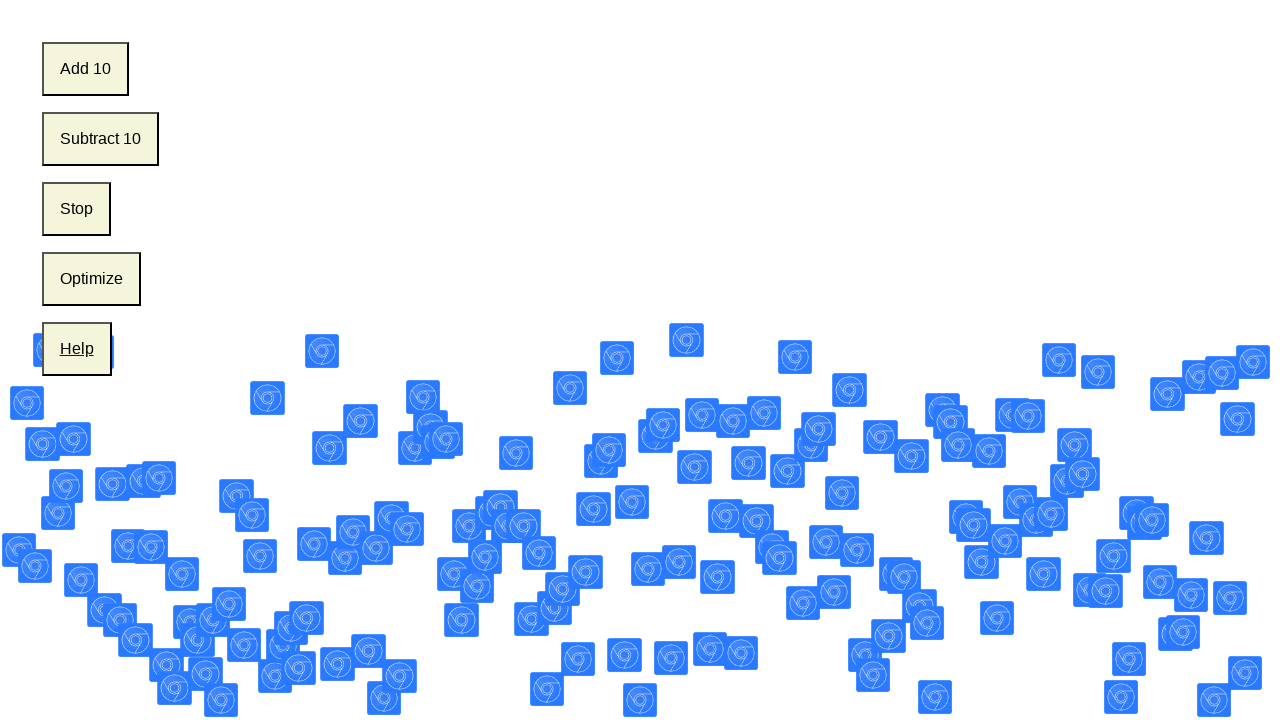